Tests the Python.org search functionality by entering a search query and verifying that results are returned.

Starting URL: http://www.python.org

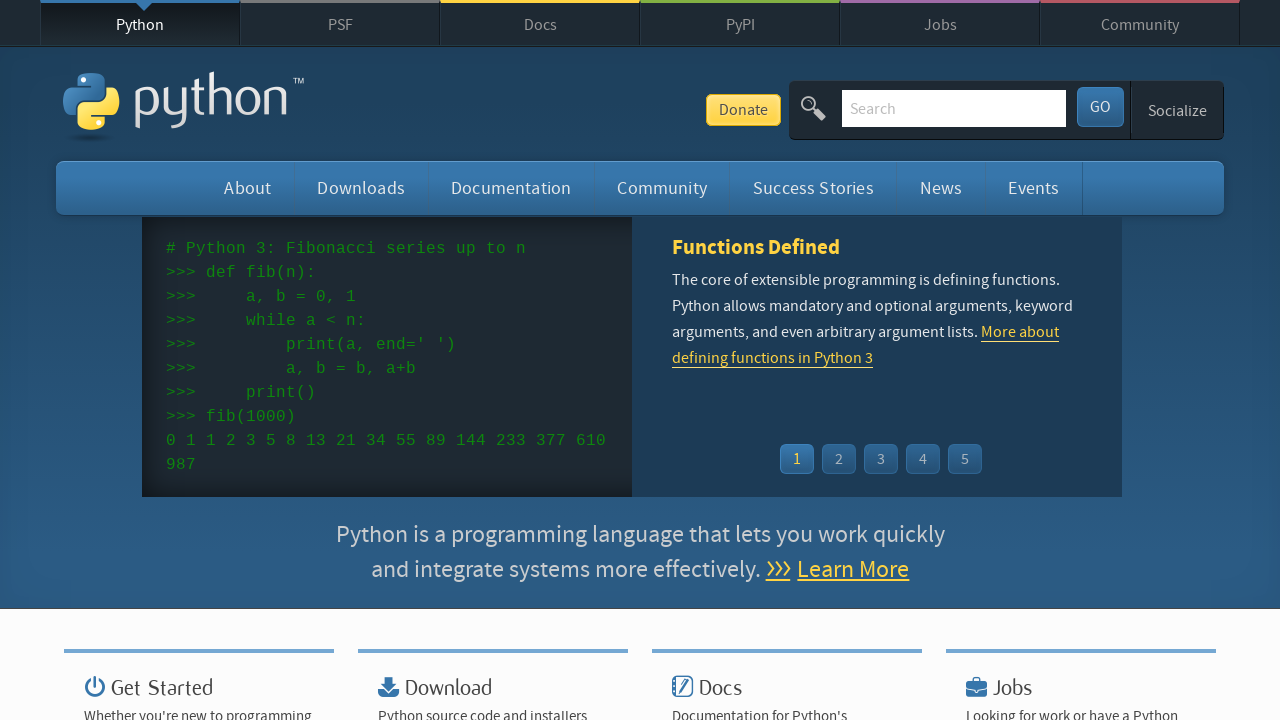

Verified Python.org page title contains 'Python'
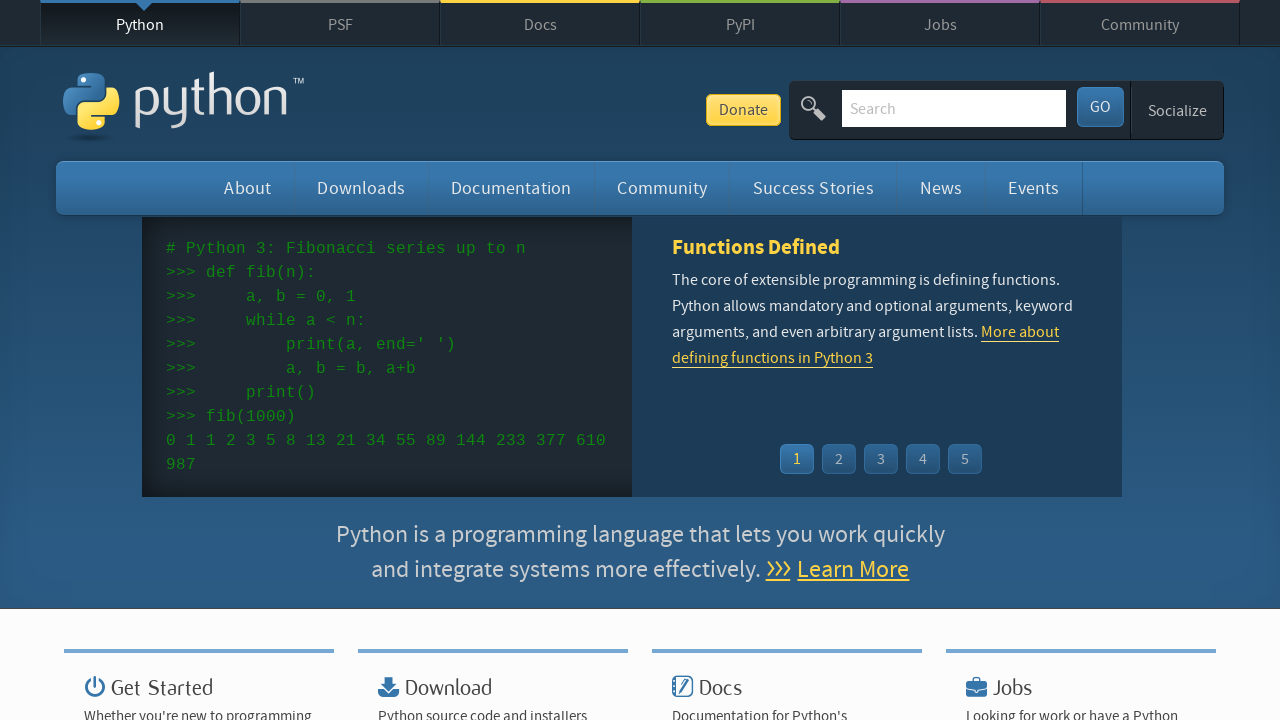

Filled search box with 'This is a test' on input[name='q']
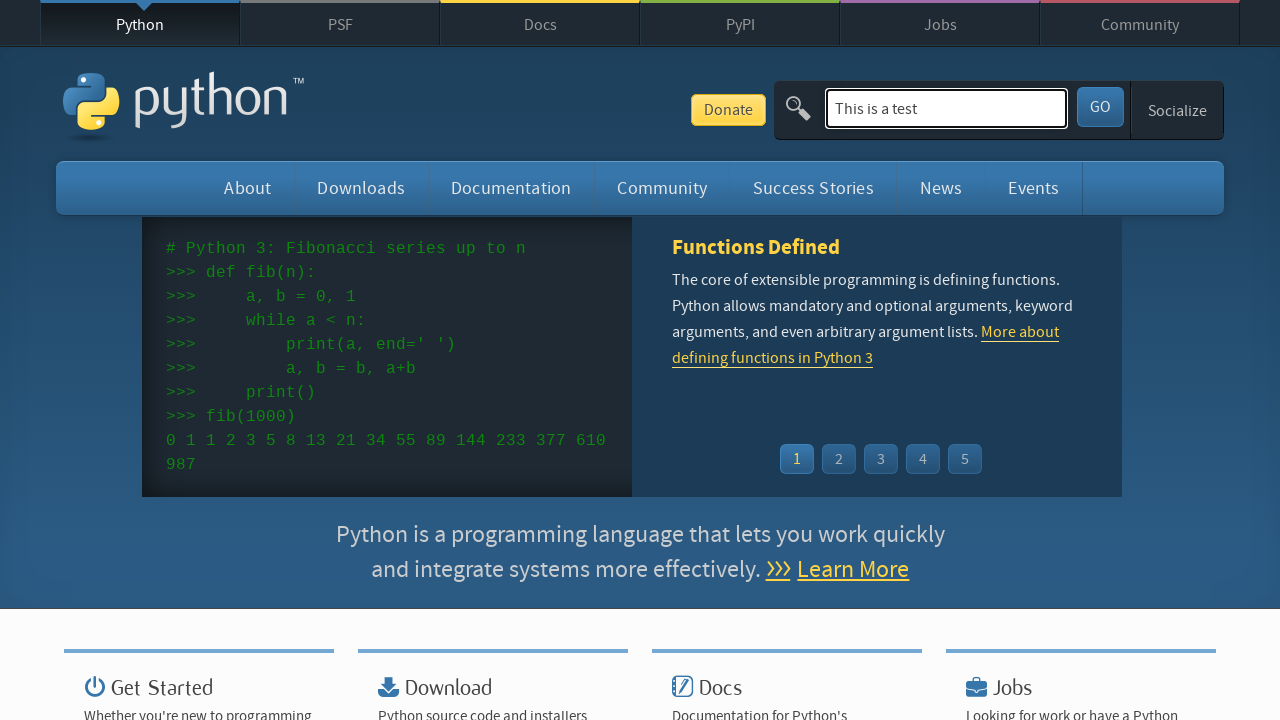

Pressed Enter to submit search query on input[name='q']
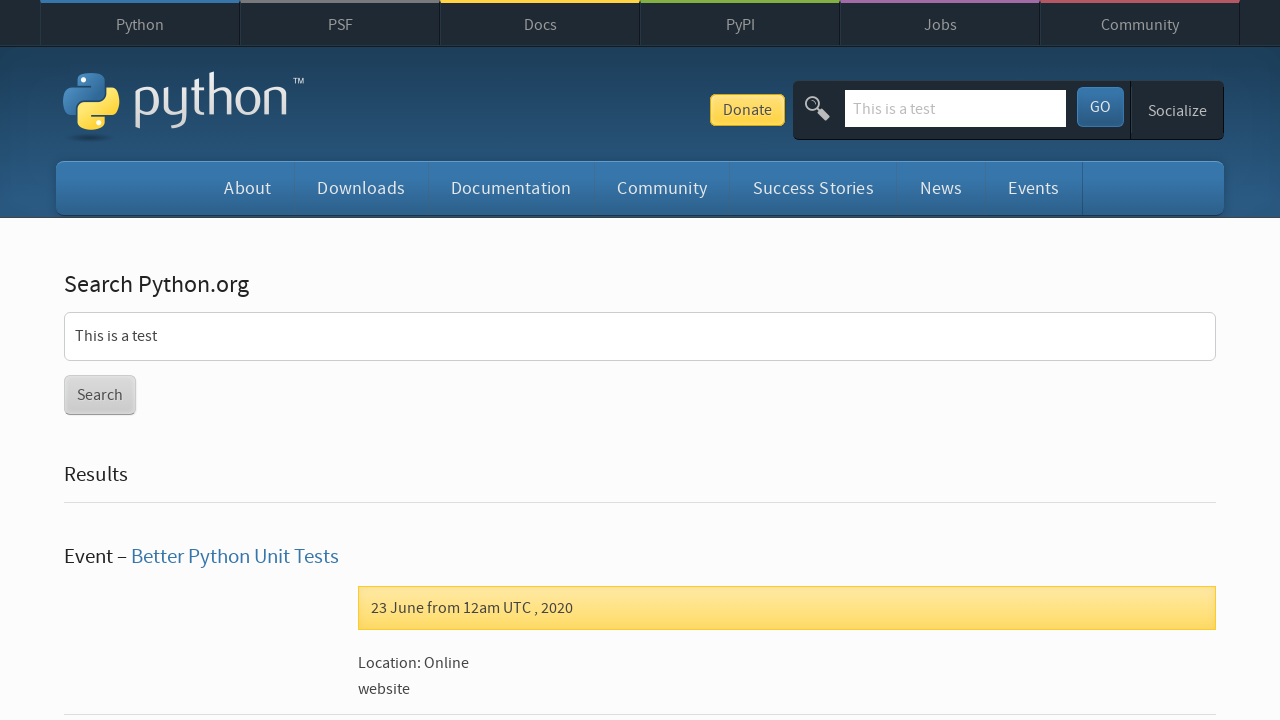

Waited for page to reach network idle state
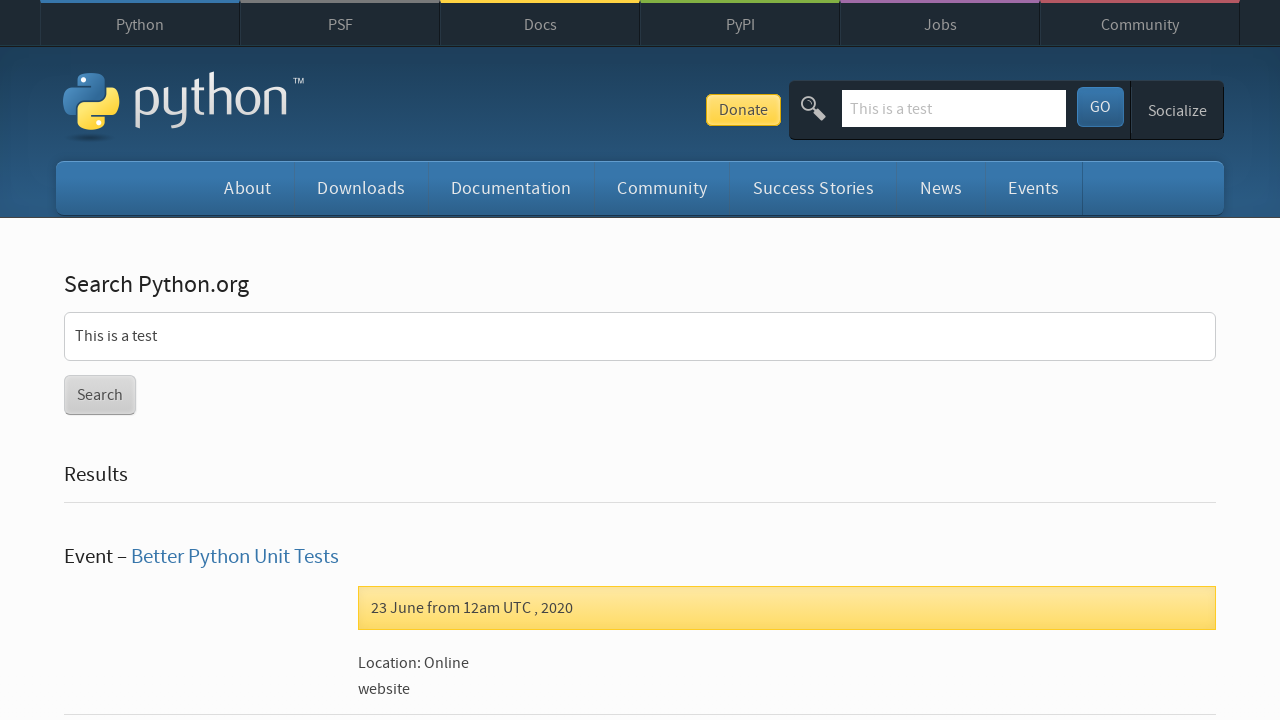

Verified search results were returned (no 'No results found' message)
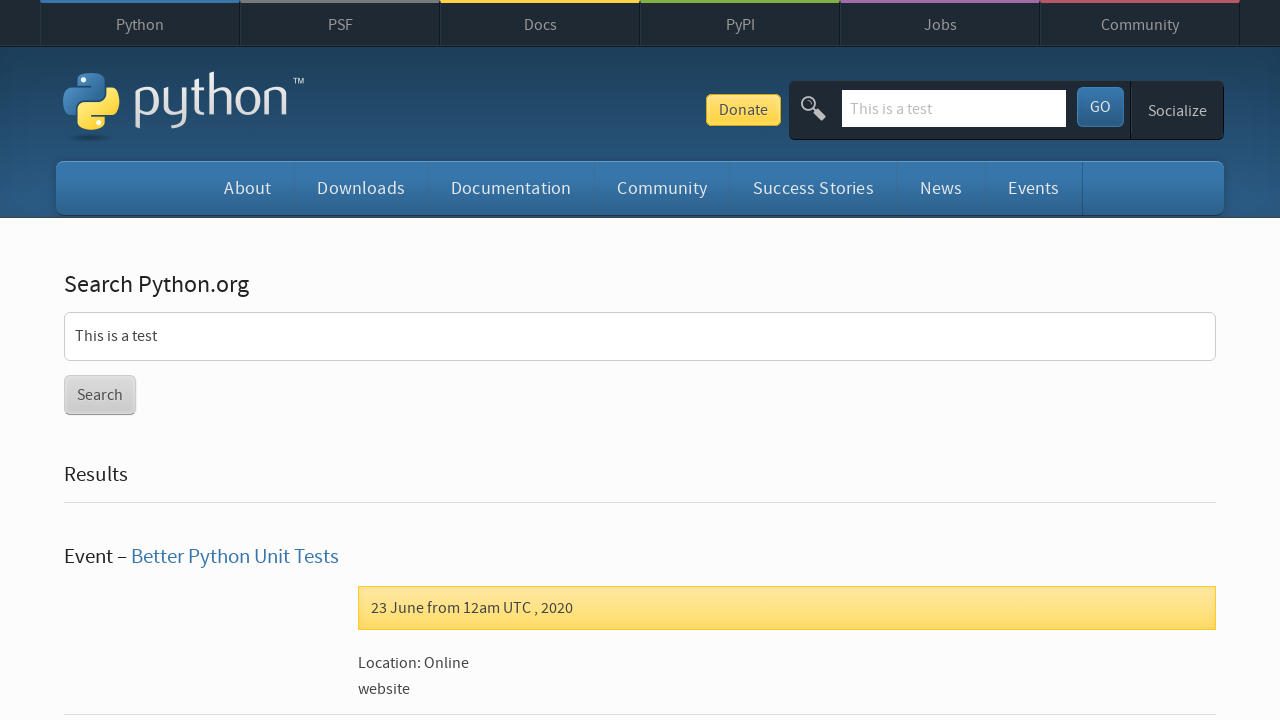

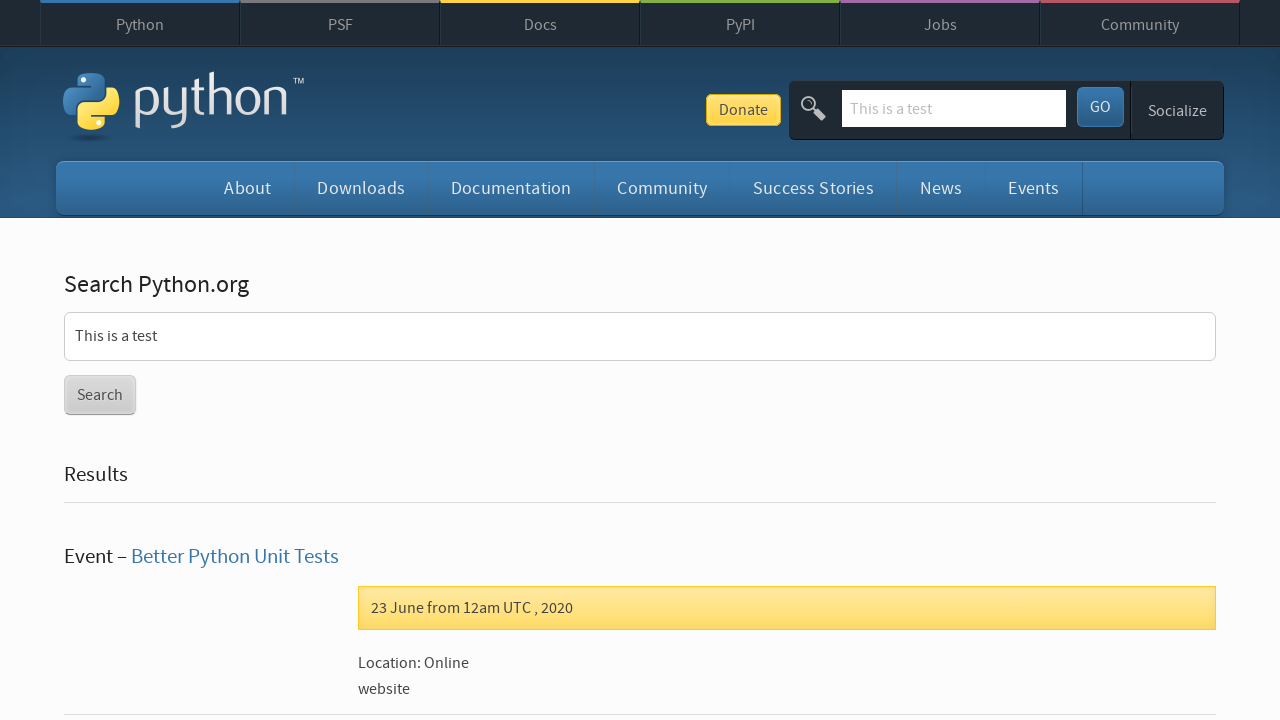